Tests dropdown state selection by selecting Illinois (visible text), Virginia (value), then California (index), and verifies California is the final selected option.

Starting URL: http://practice.cydeo.com/dropdown

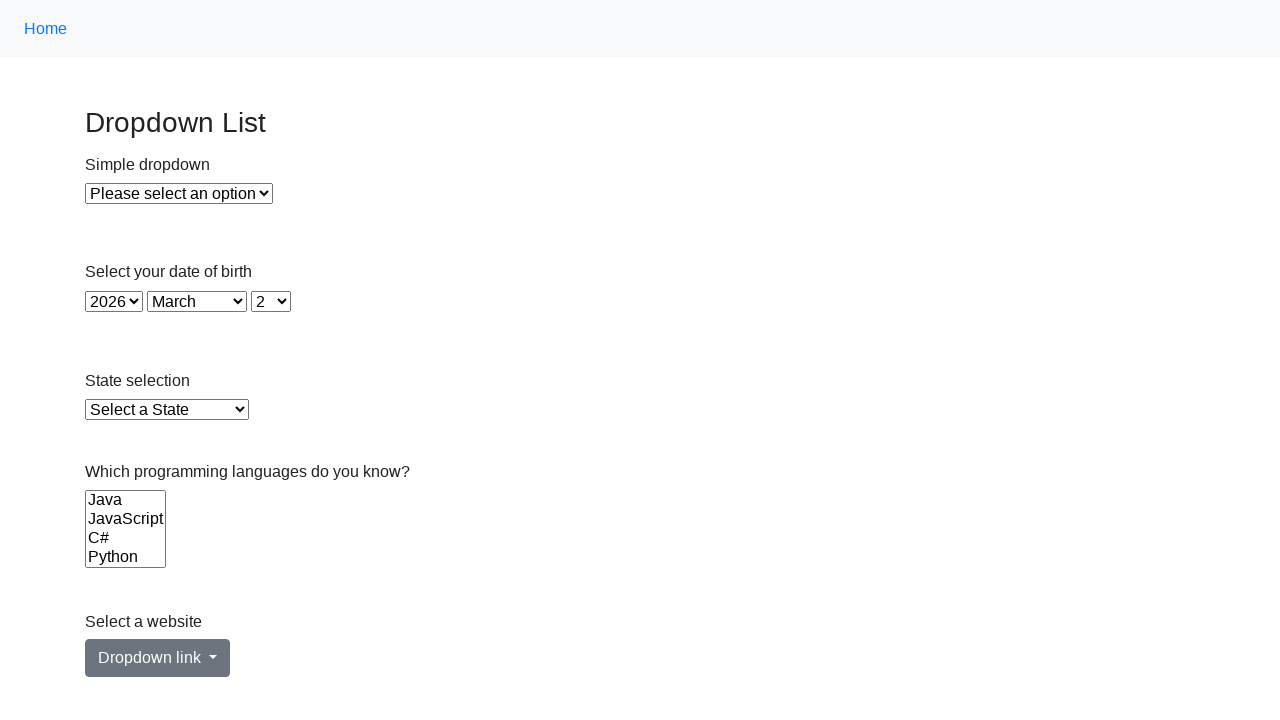

Navigated to dropdown practice page
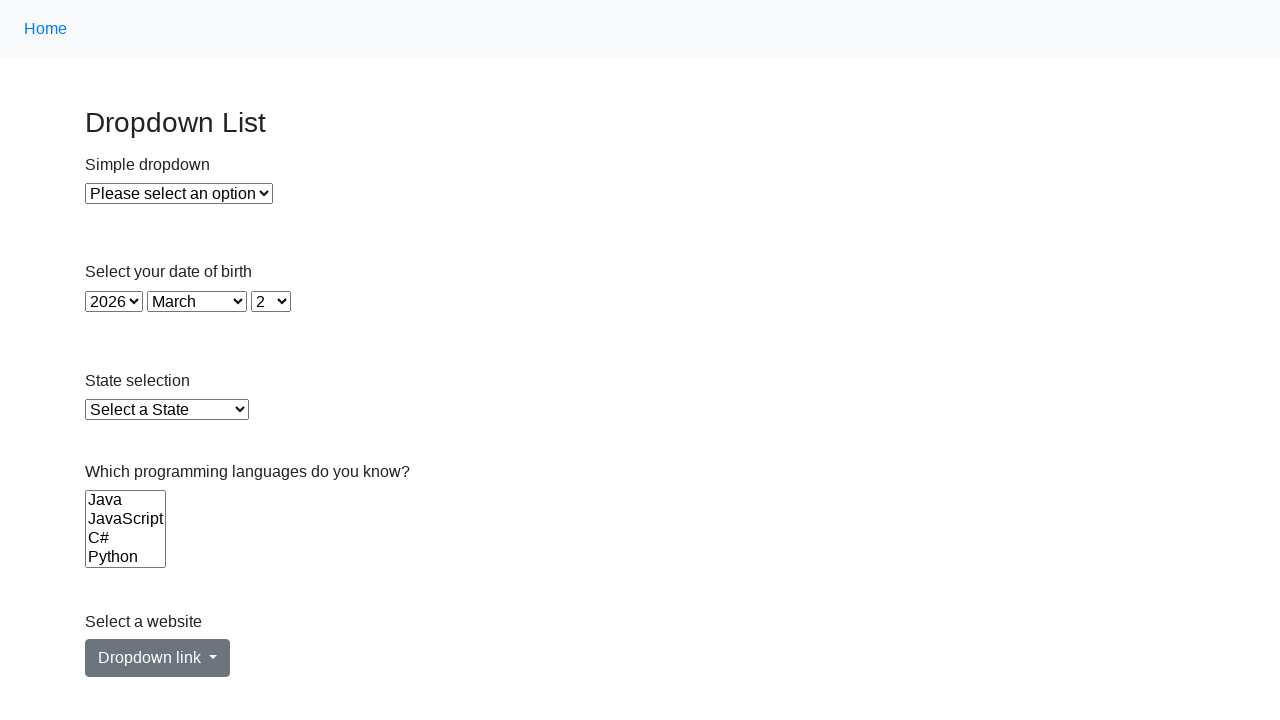

Selected Illinois by visible text on #state
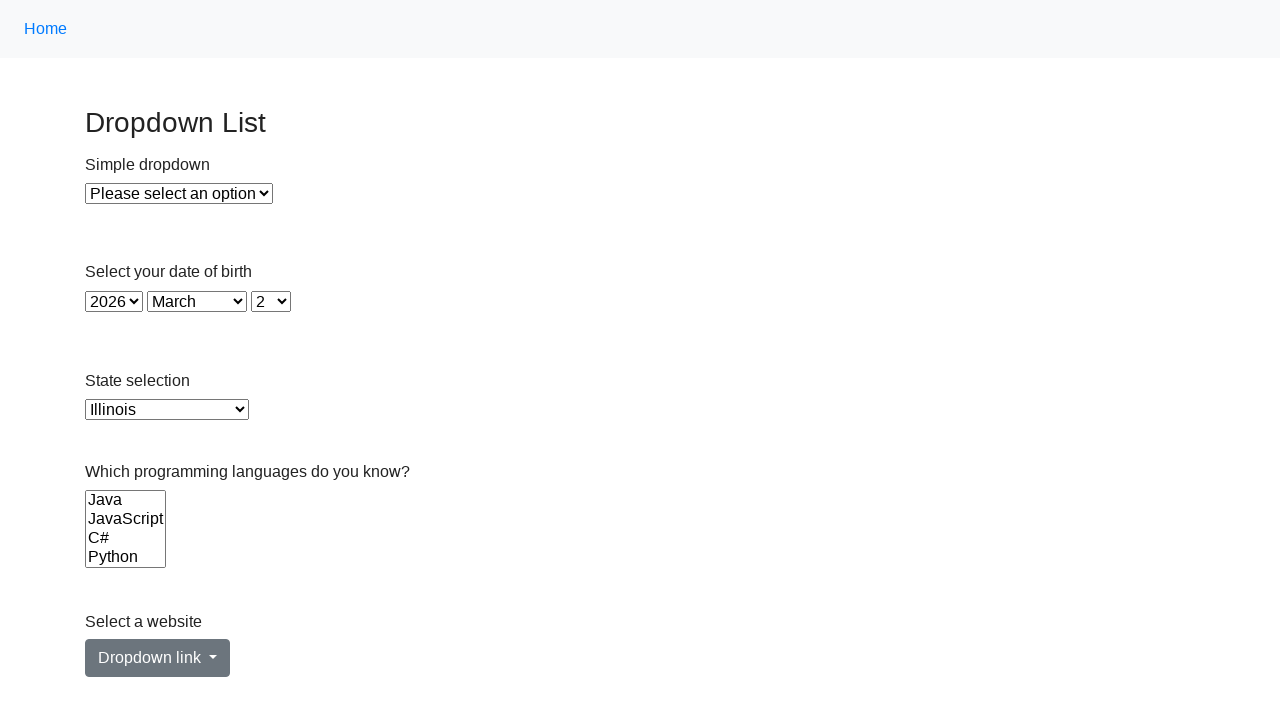

Selected Virginia by value attribute on #state
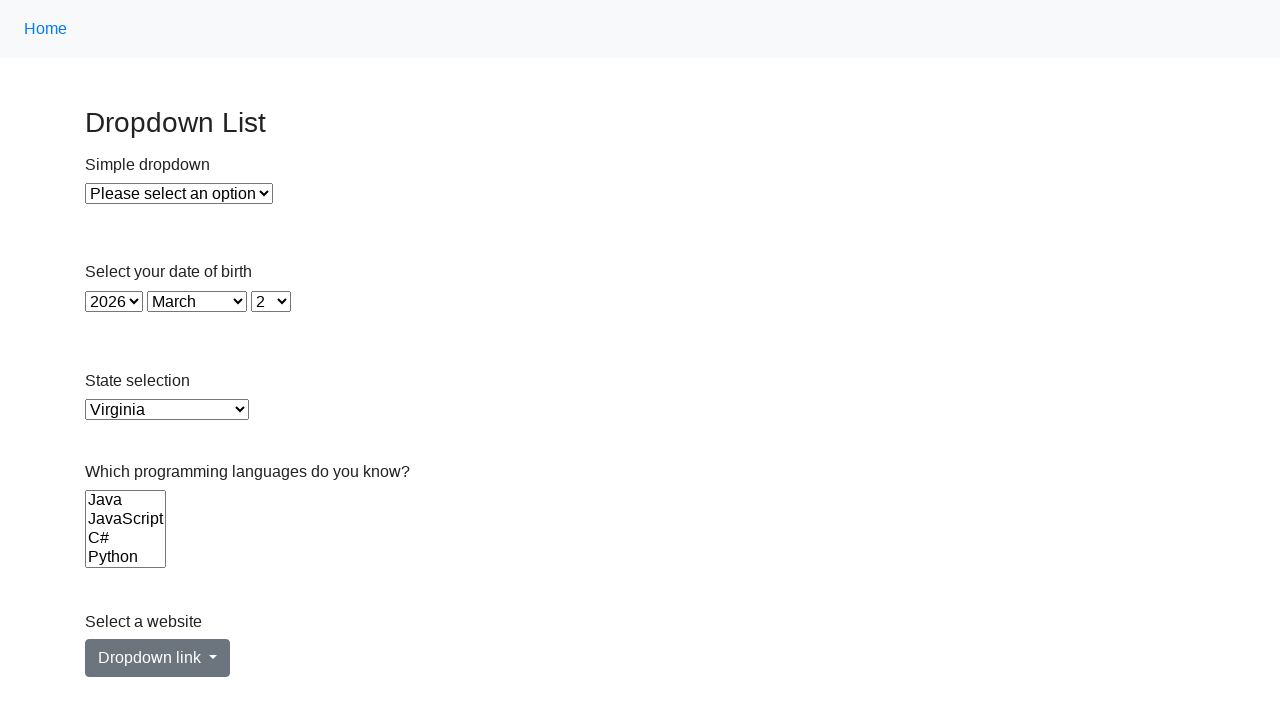

Selected California by index position on #state
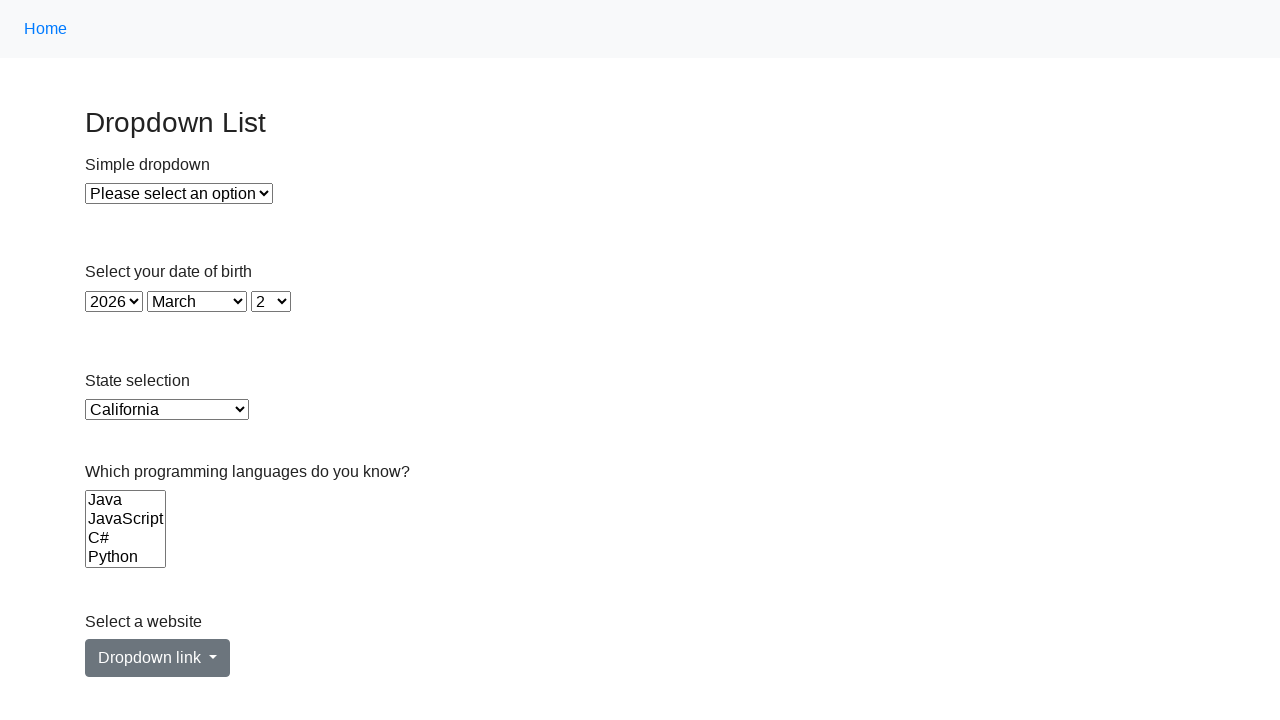

Retrieved selected state value from dropdown
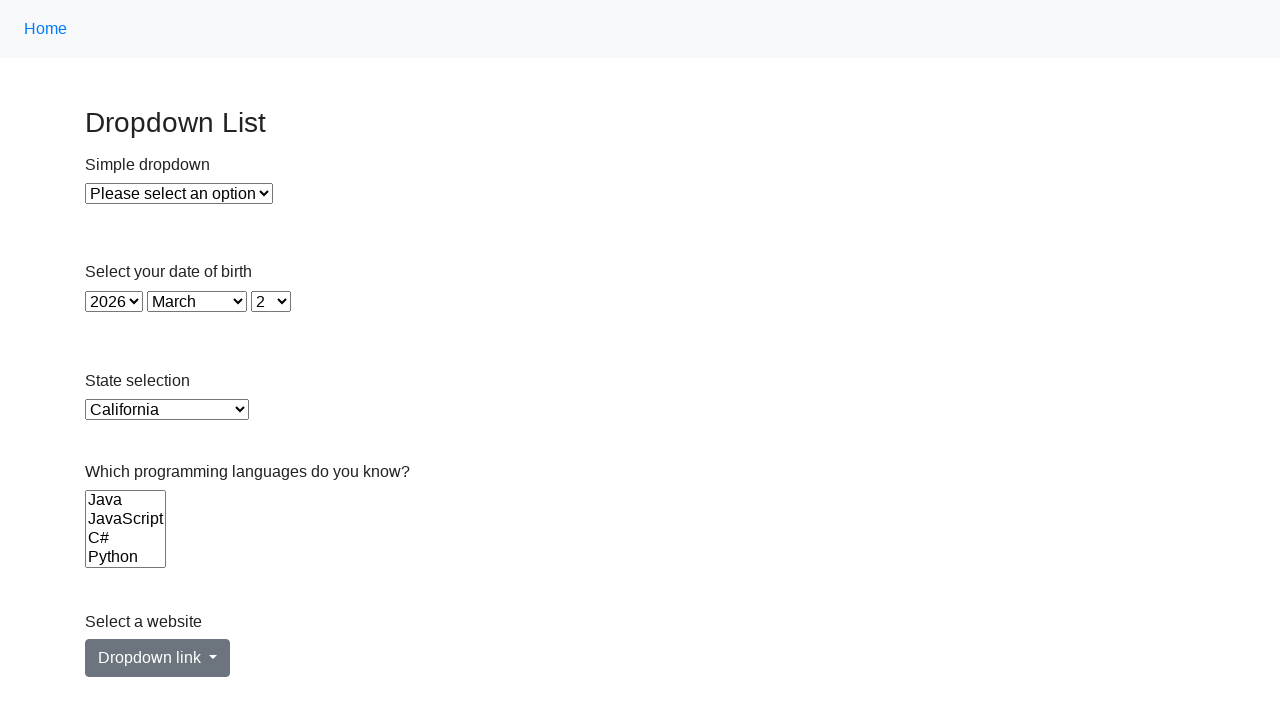

Verified California (CA) is the final selected option
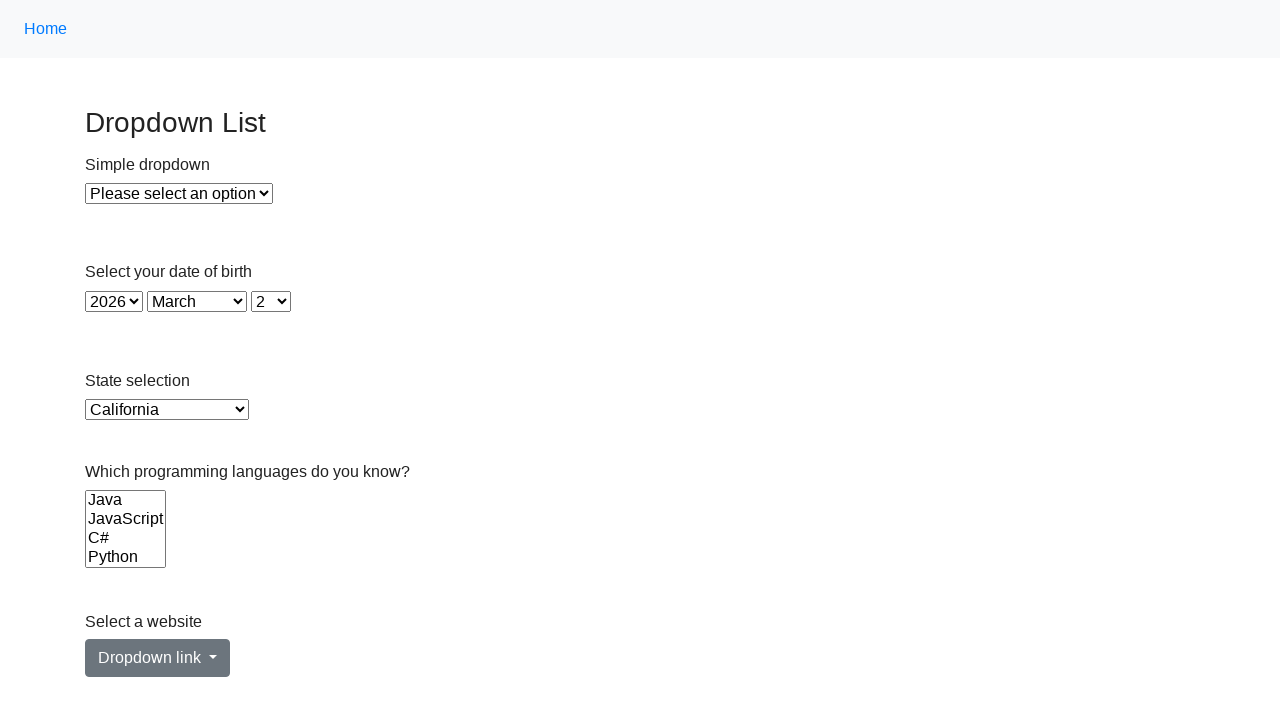

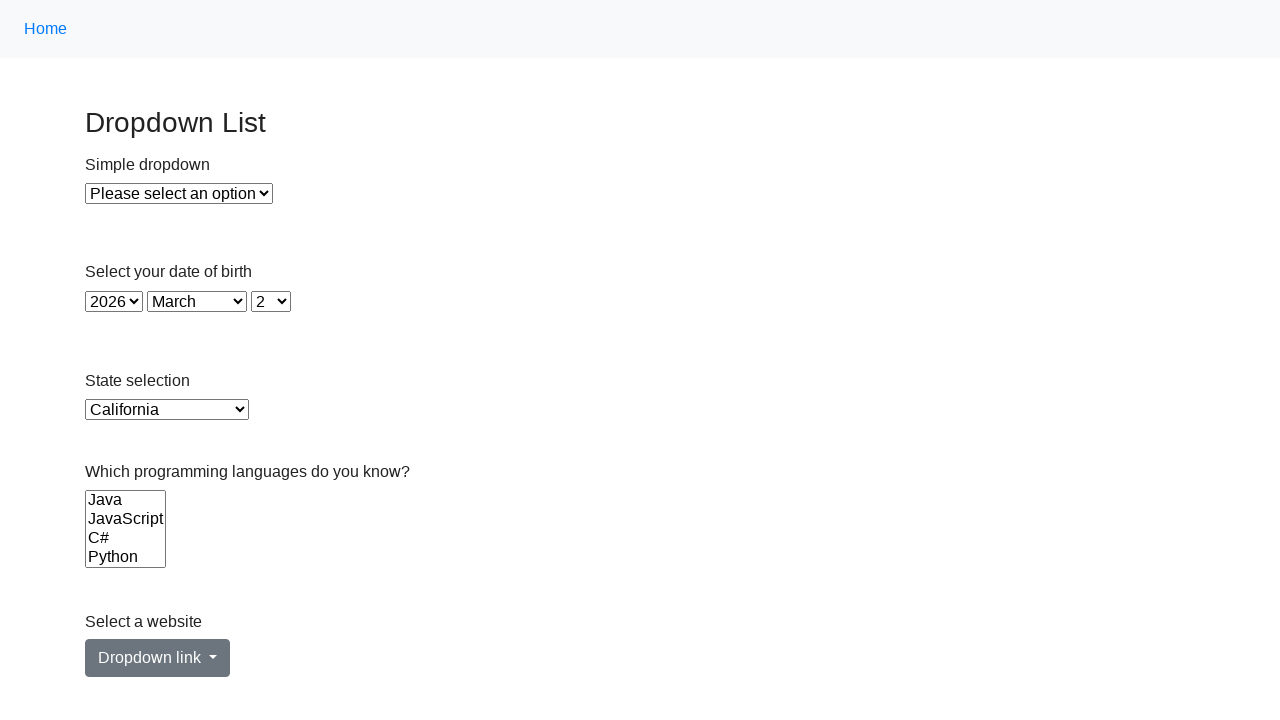